Tests form interactions including dropdown selection, radio buttons, and checkbox toggling on a practice page without actually submitting login credentials

Starting URL: https://www.rahulshettyacademy.com/loginpagePractise/

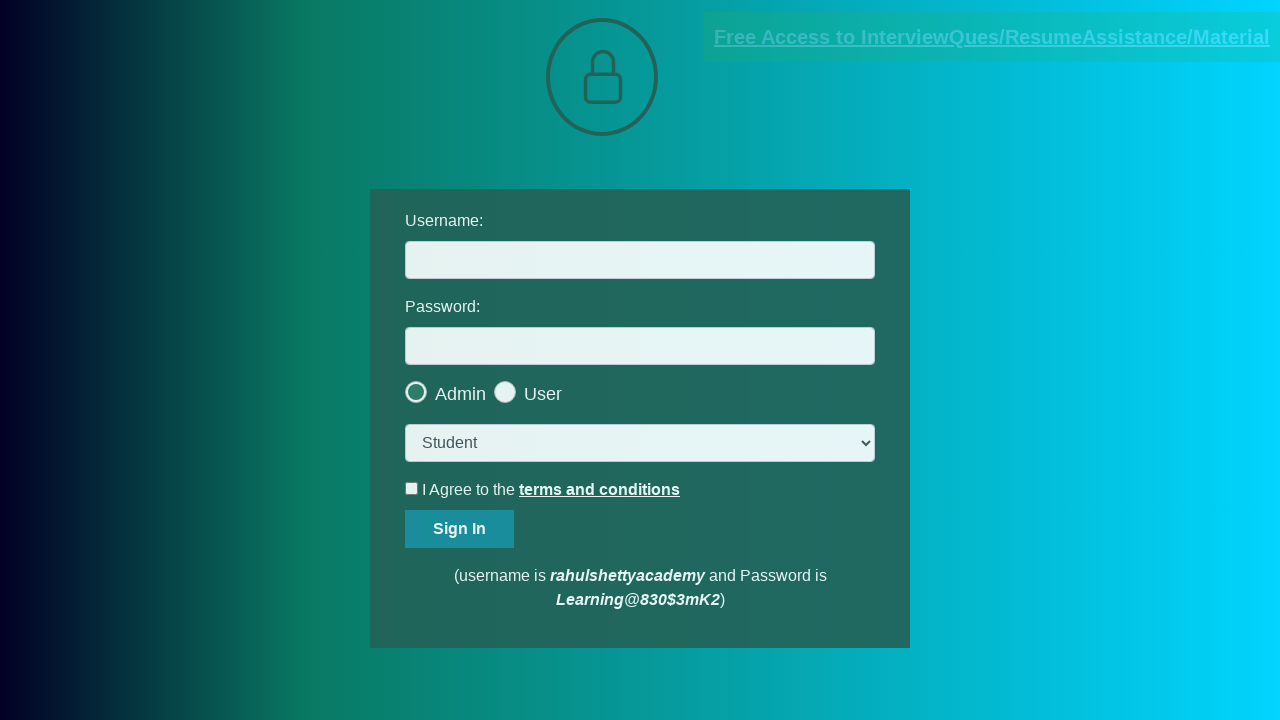

Selected 'consult' option from dropdown menu on select.form-control
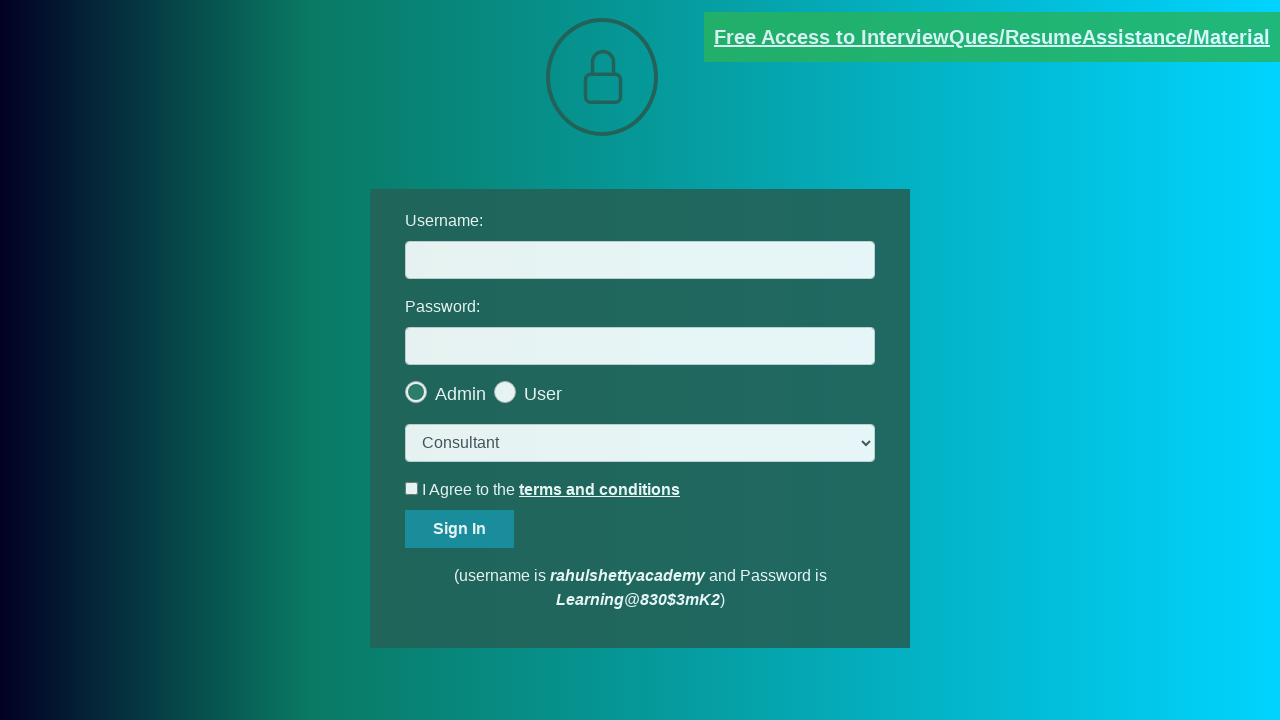

Clicked the last radio button at (543, 394) on .radiotextsty >> nth=-1
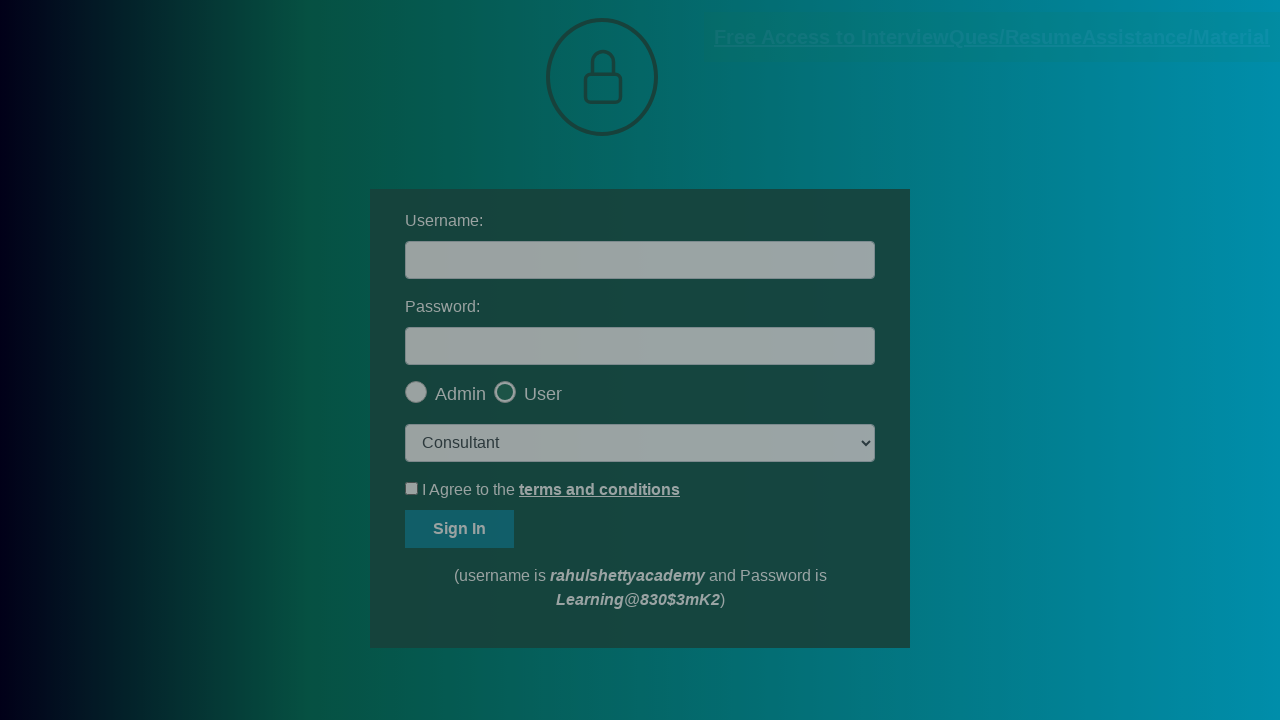

Clicked okay button on popup at (698, 144) on #okayBtn
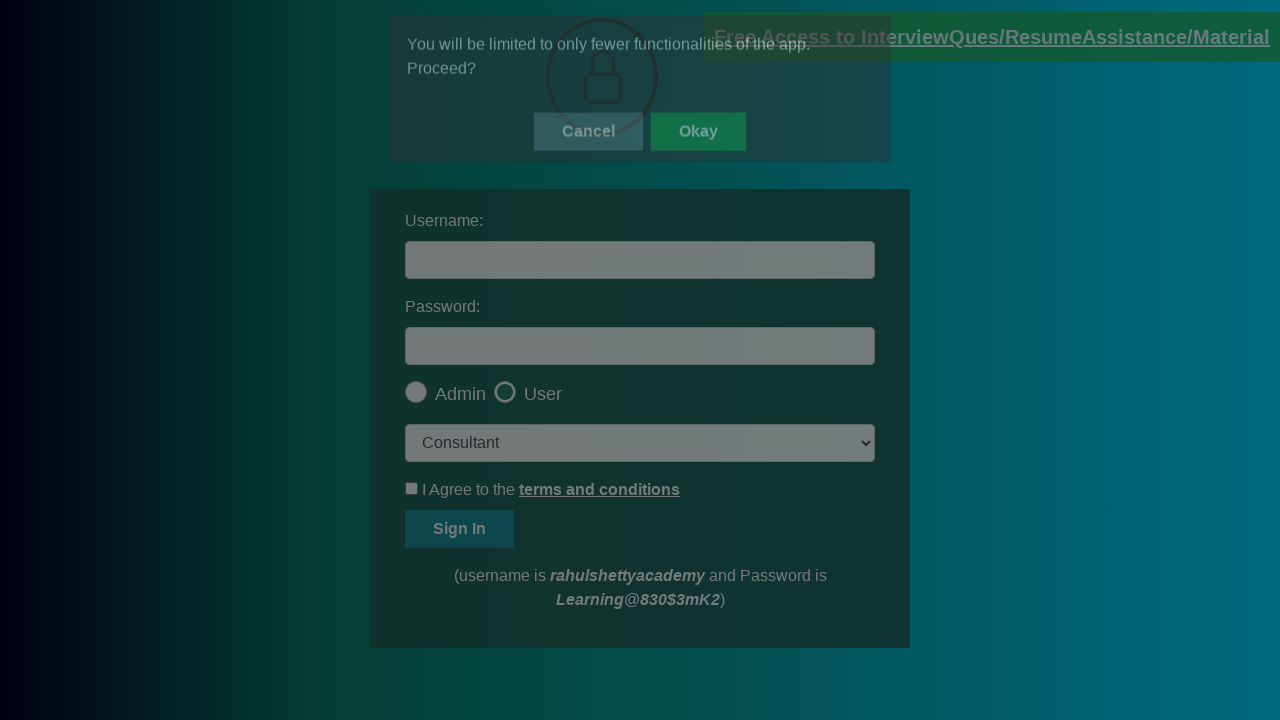

Clicked terms checkbox to enable it at (412, 488) on #terms
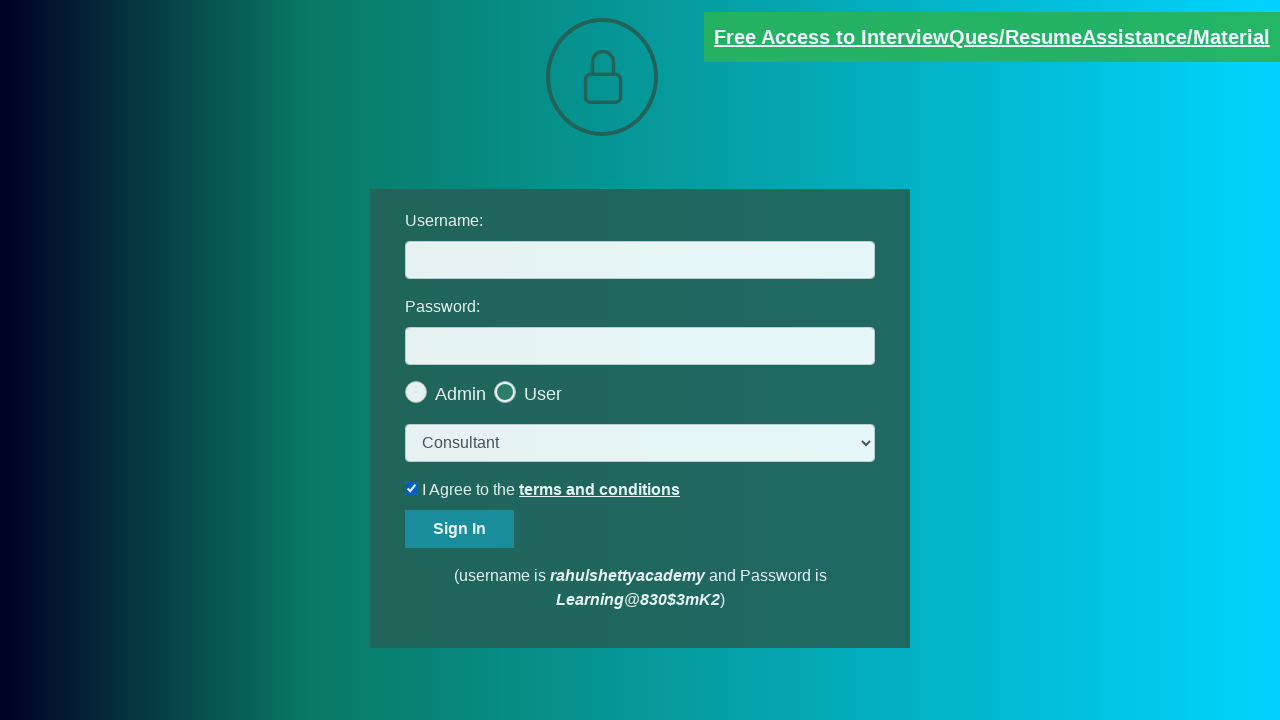

Unchecked the terms checkbox at (412, 488) on #terms
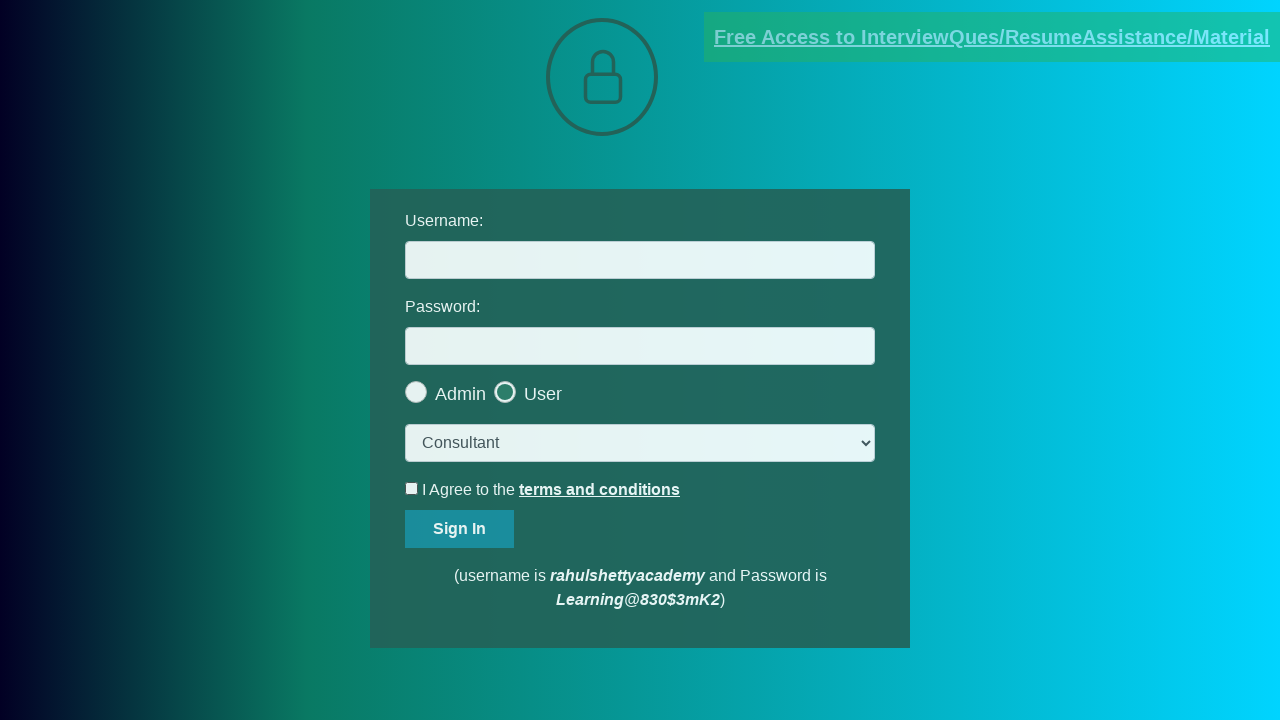

Verified document link with 'documents-request' attribute is present
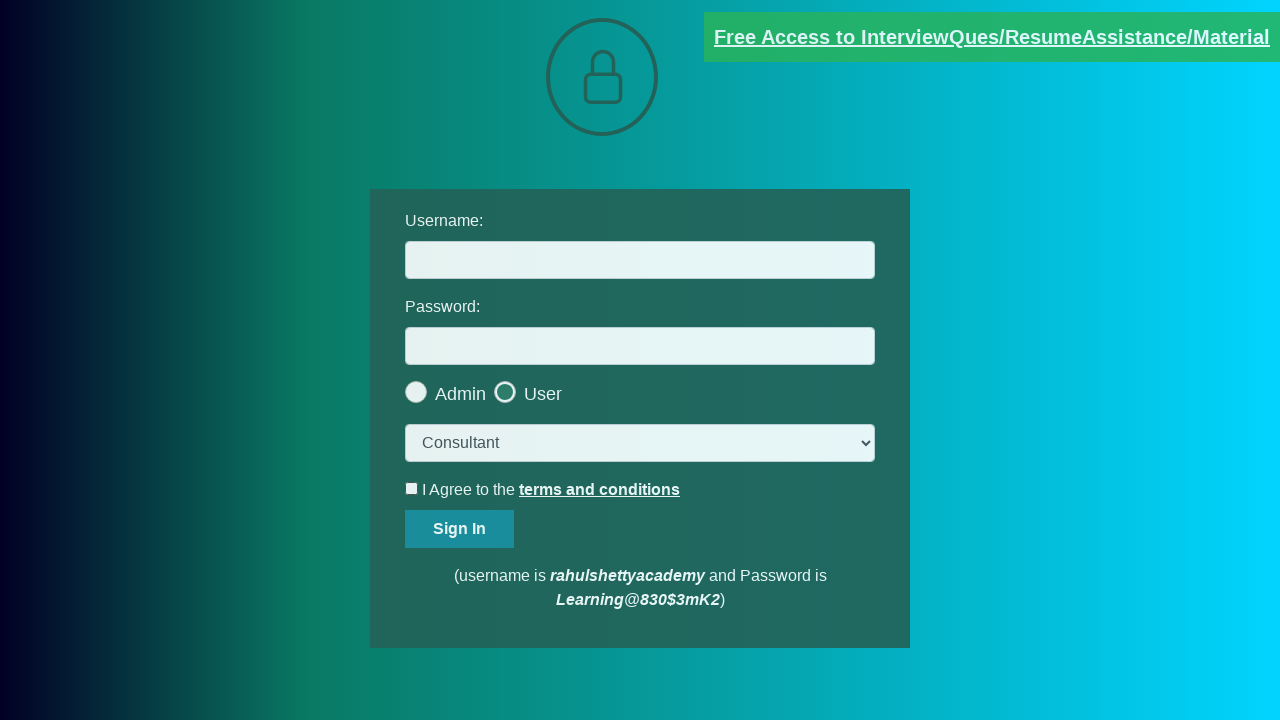

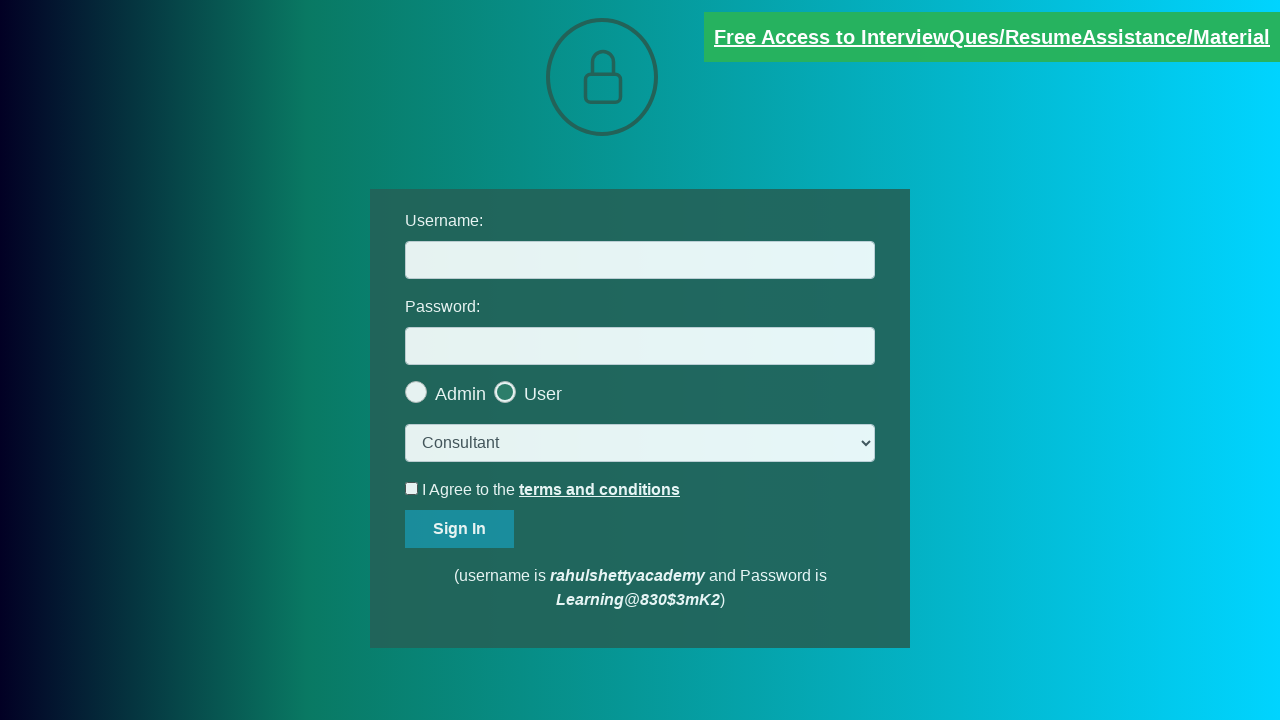